Tests passenger selection dropdown on a flight booking practice page by incrementing adult, child, and infant counts, then closing the dropdown and verifying the selection

Starting URL: https://rahulshettyacademy.com/dropdownsPractise/

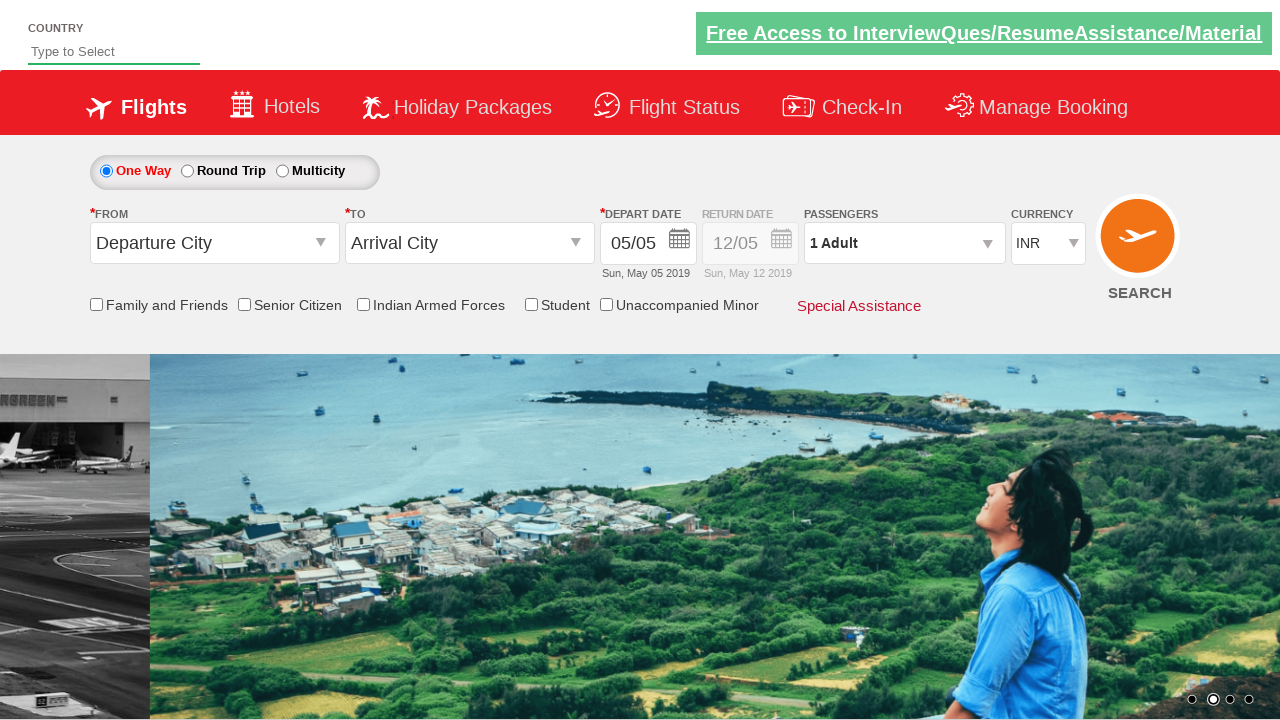

Clicked on passenger info dropdown to open it at (904, 243) on #divpaxinfo
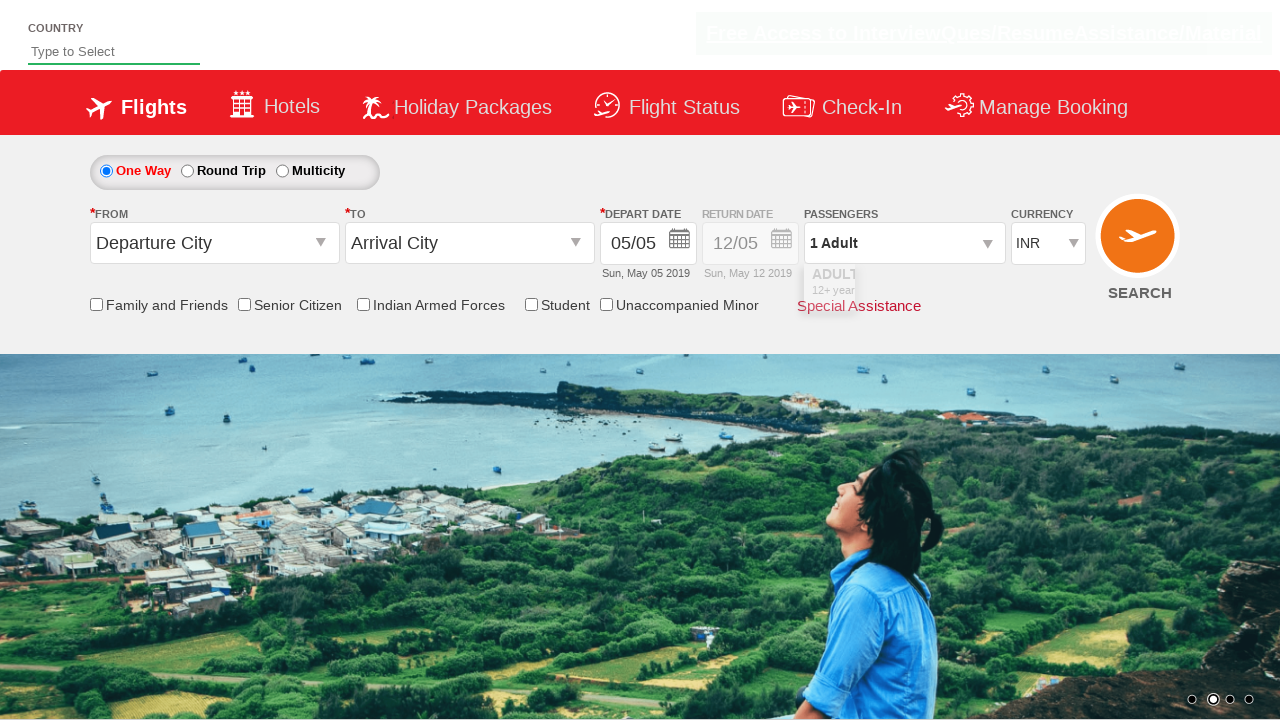

Adult increment button became visible
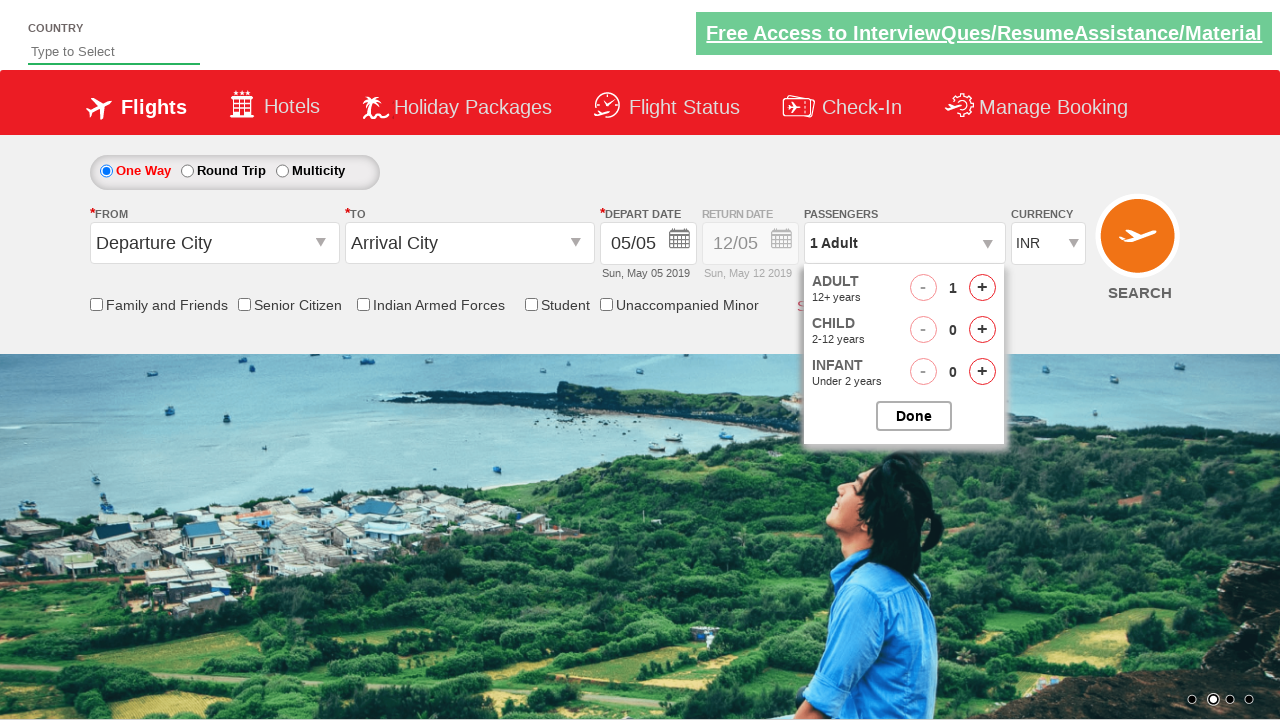

Incremented adult count (1st click) at (982, 288) on #hrefIncAdt
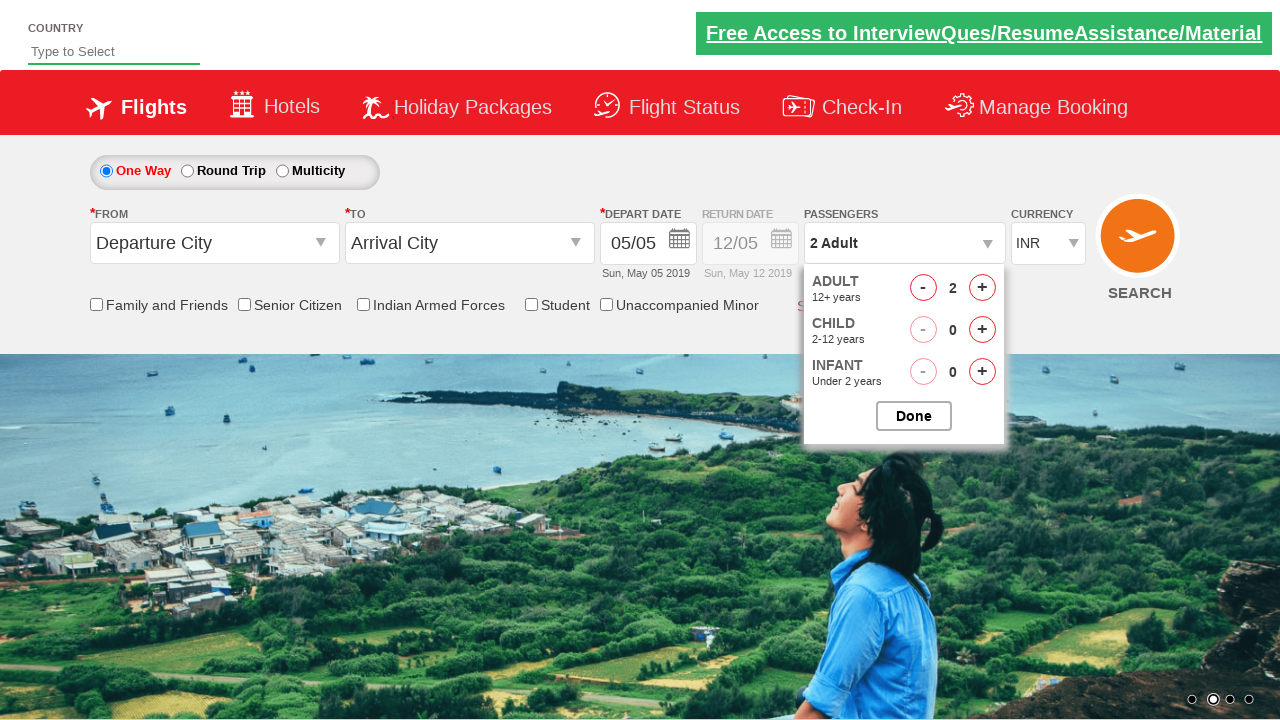

Incremented adult count (2nd click) at (982, 288) on #hrefIncAdt
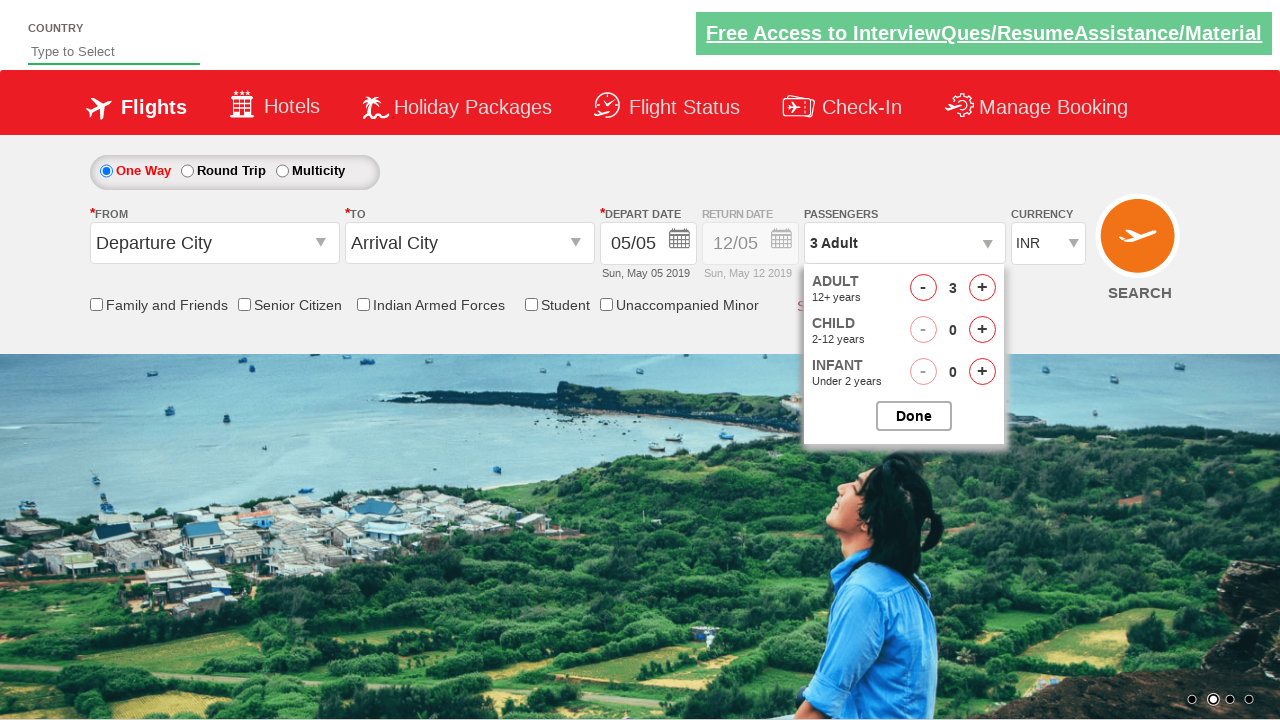

Incremented child count (1st click) at (982, 330) on #hrefIncChd
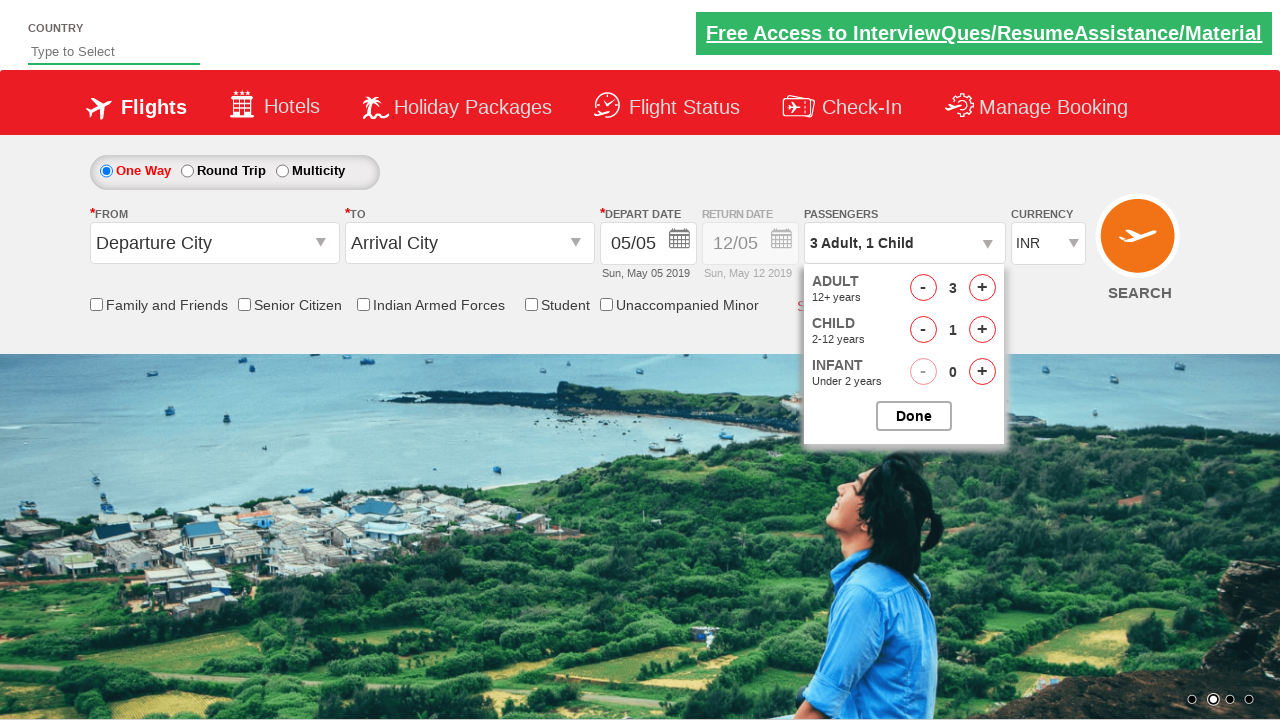

Incremented child count (2nd click) at (982, 330) on #hrefIncChd
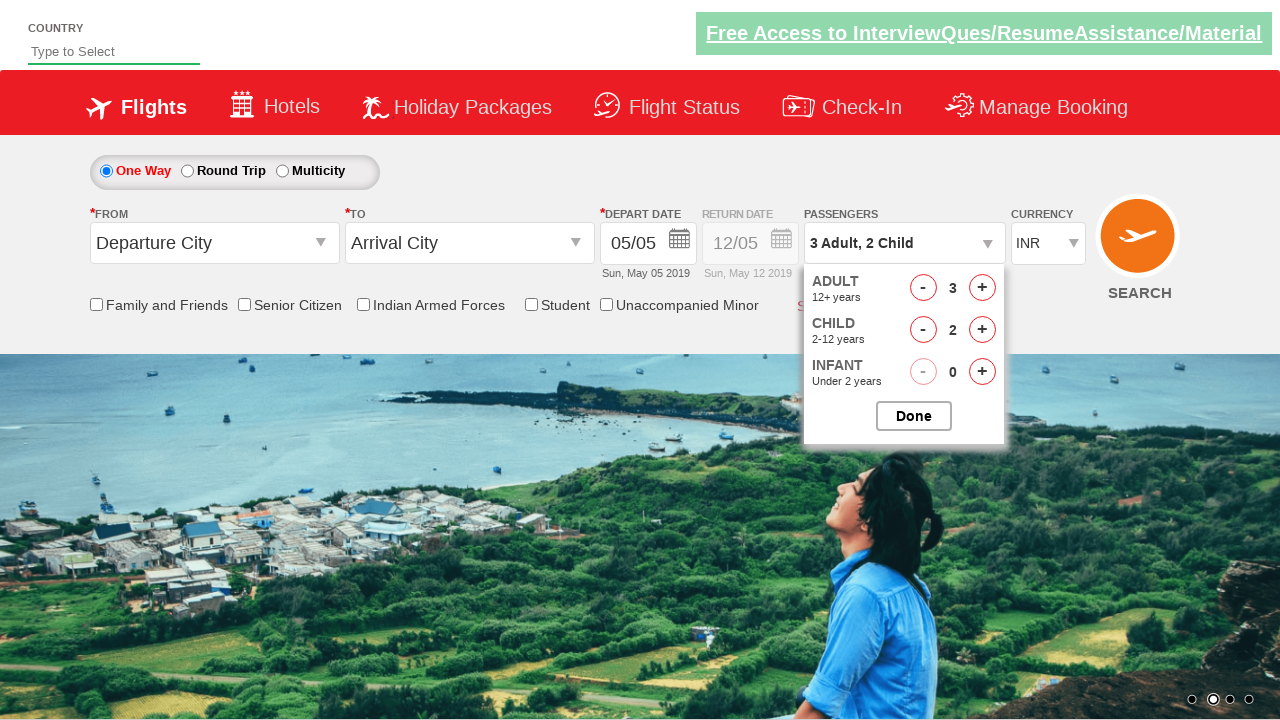

Incremented child count (3rd click) at (982, 330) on #hrefIncChd
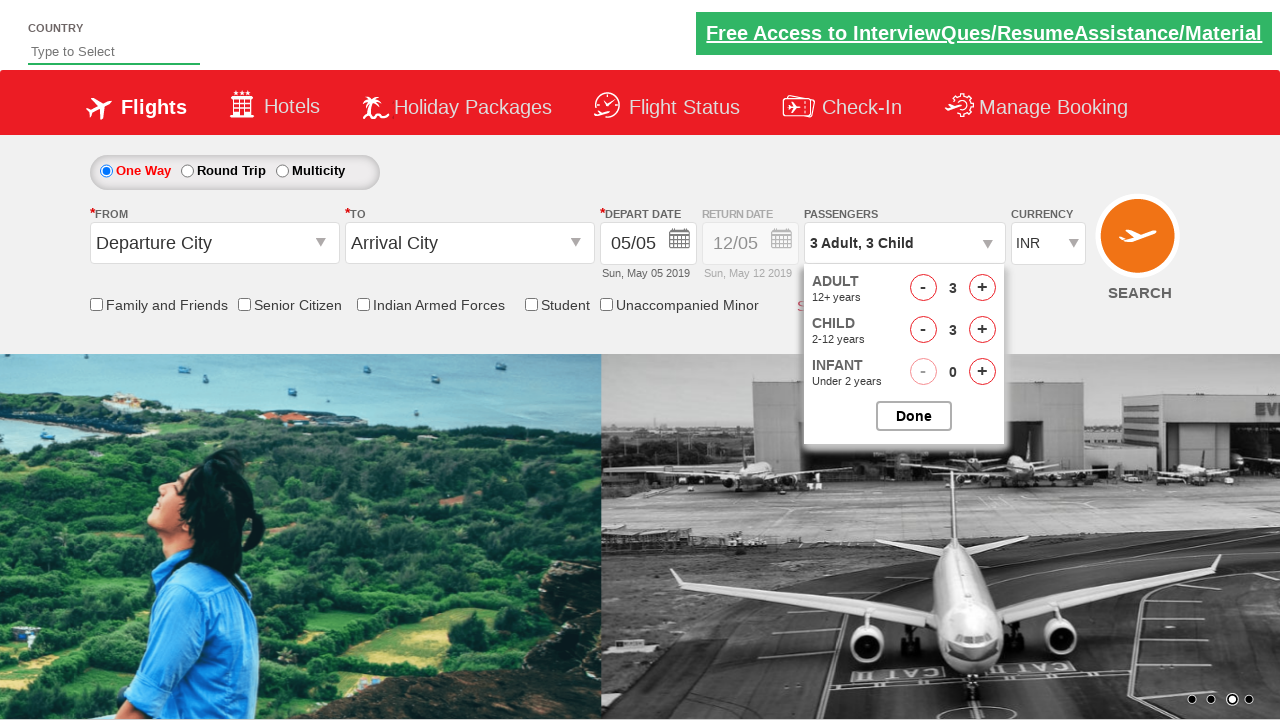

Incremented child count (4th click) at (982, 330) on #hrefIncChd
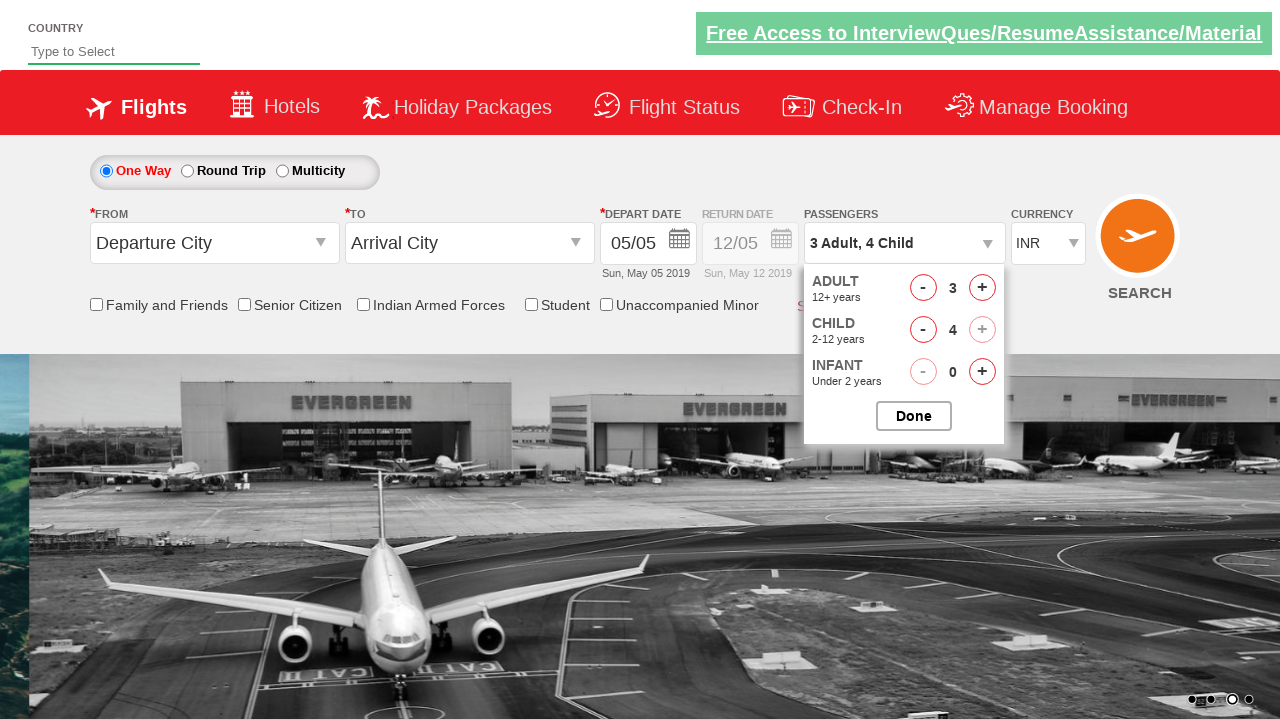

Incremented infant count at (982, 372) on #hrefIncInf
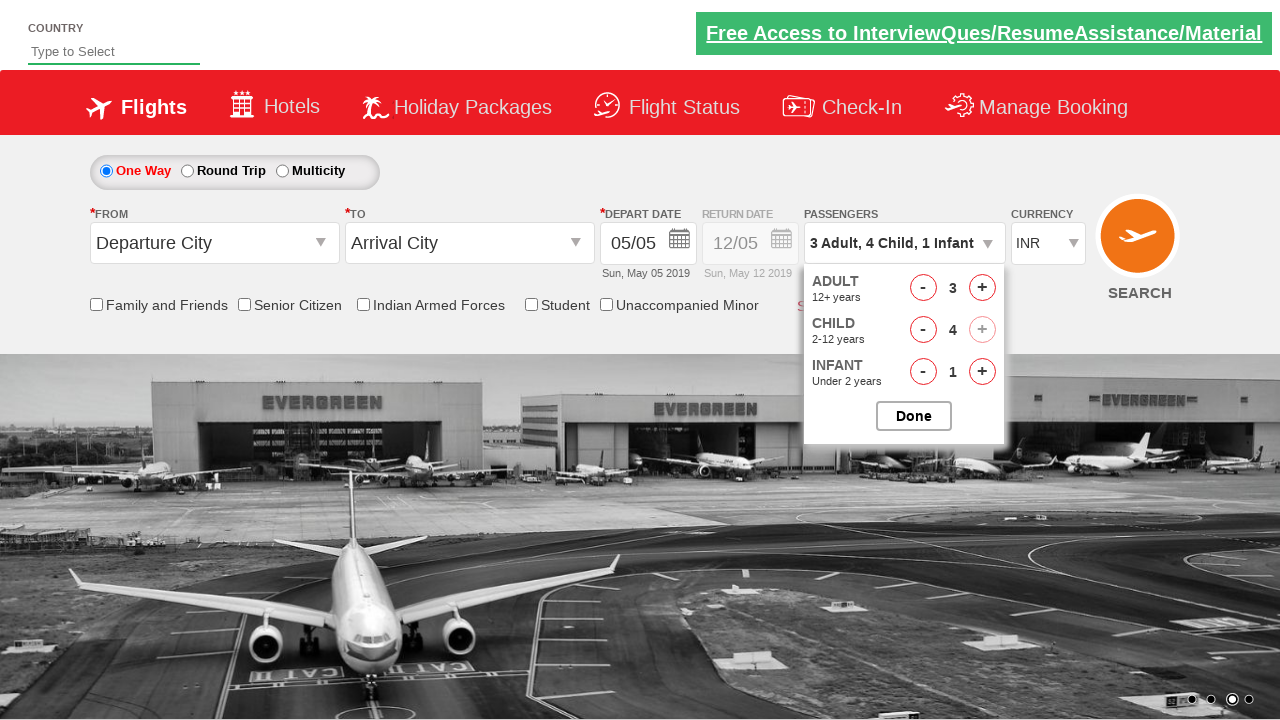

Closed the passenger options dropdown at (914, 416) on #btnclosepaxoption
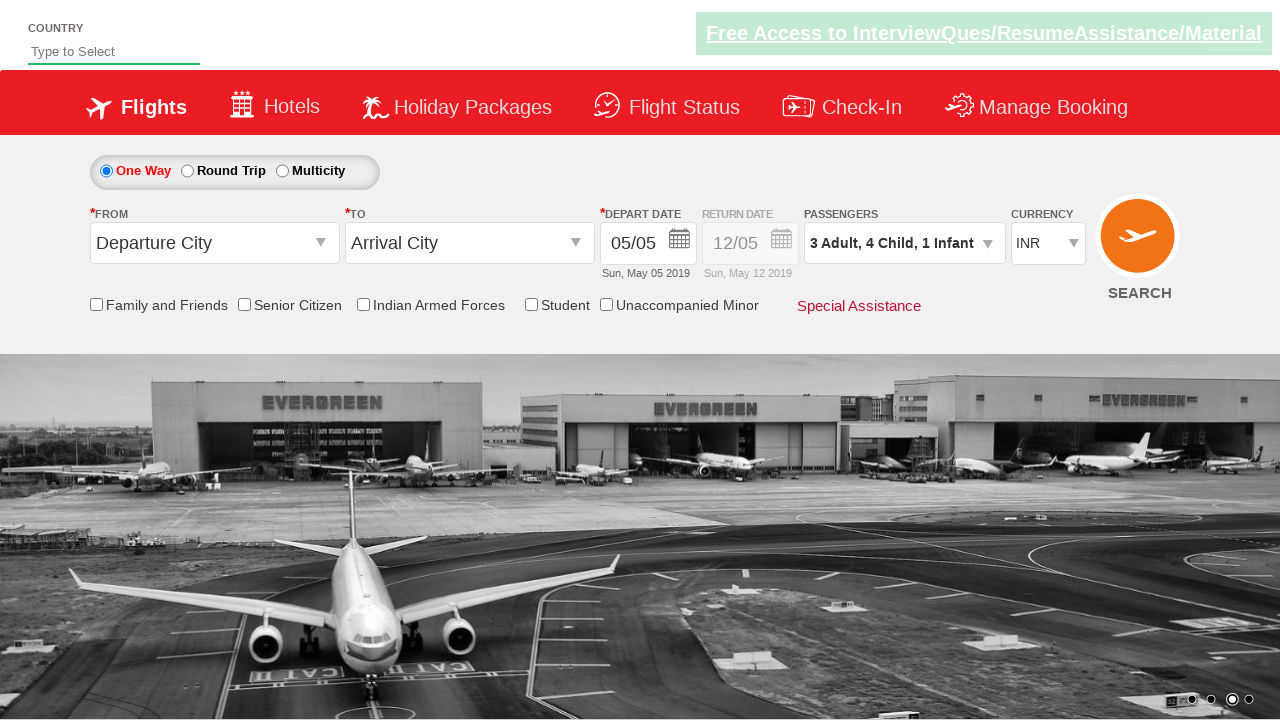

Passenger info text was updated and visible
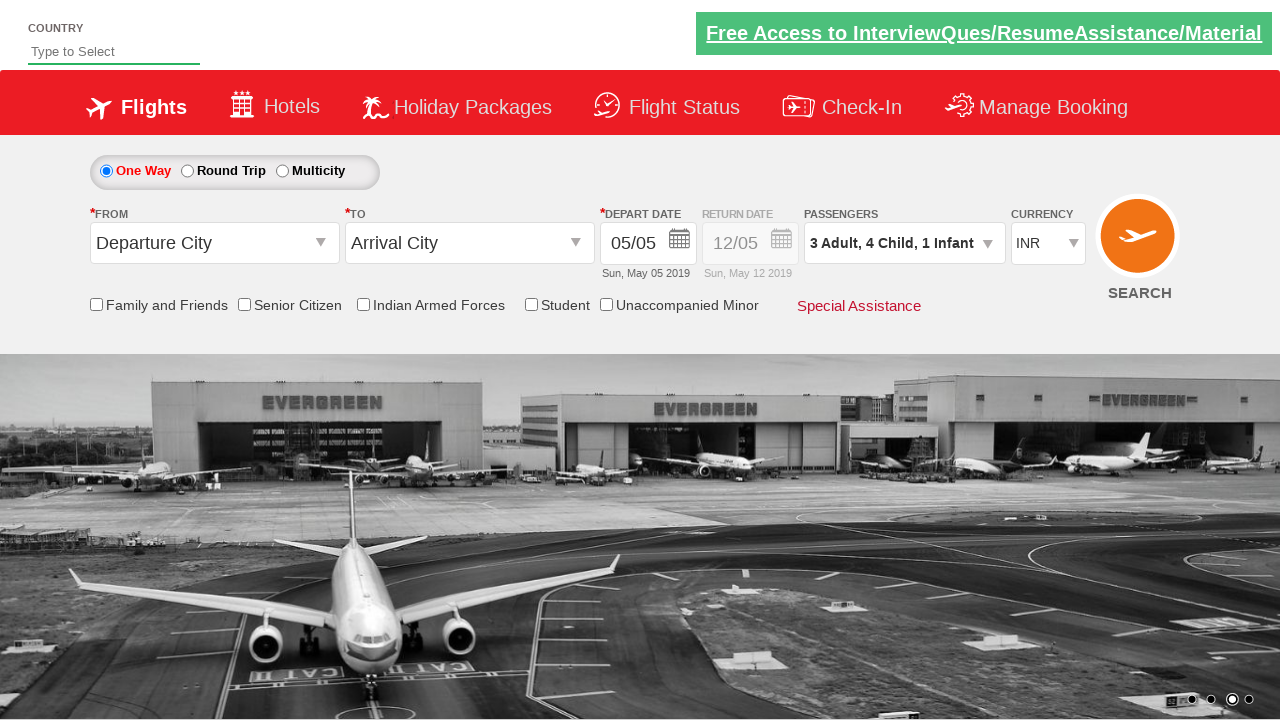

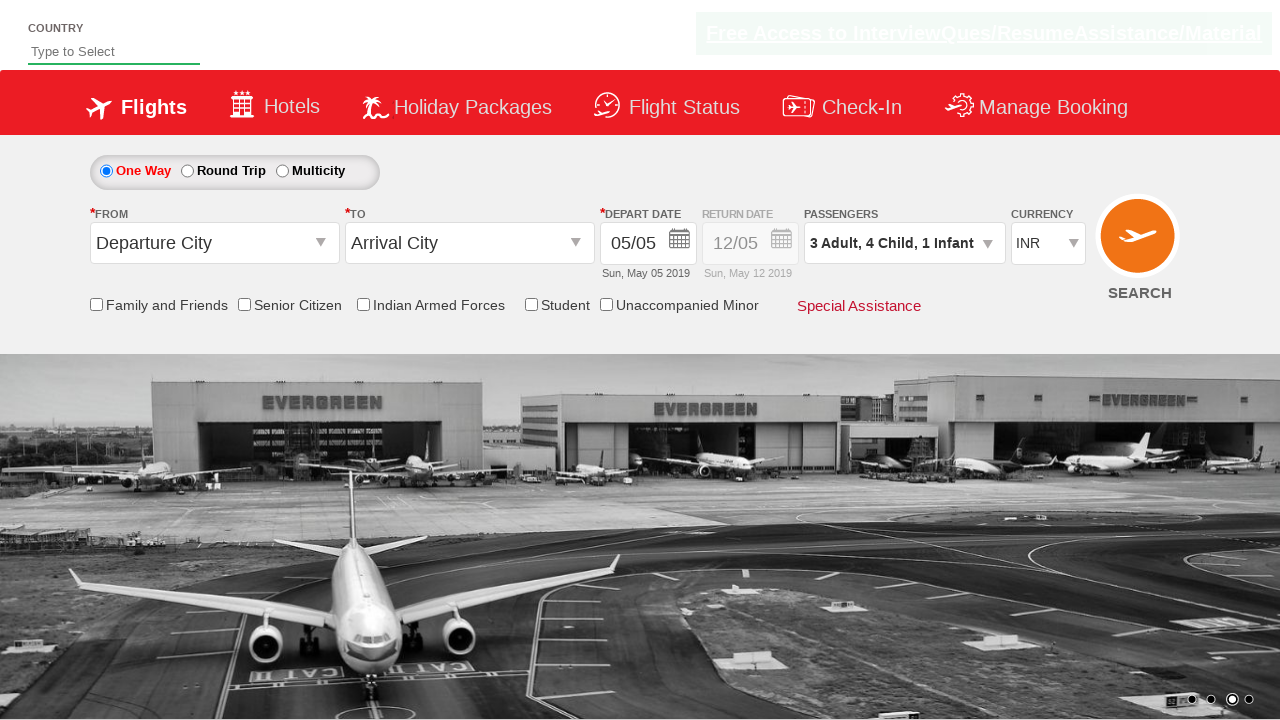